Opens the DemoQA practice form page and verifies that key form elements are displayed including the page title, registration form title, first name field, and last name field.

Starting URL: https://demoqa.com/automation-practice-form

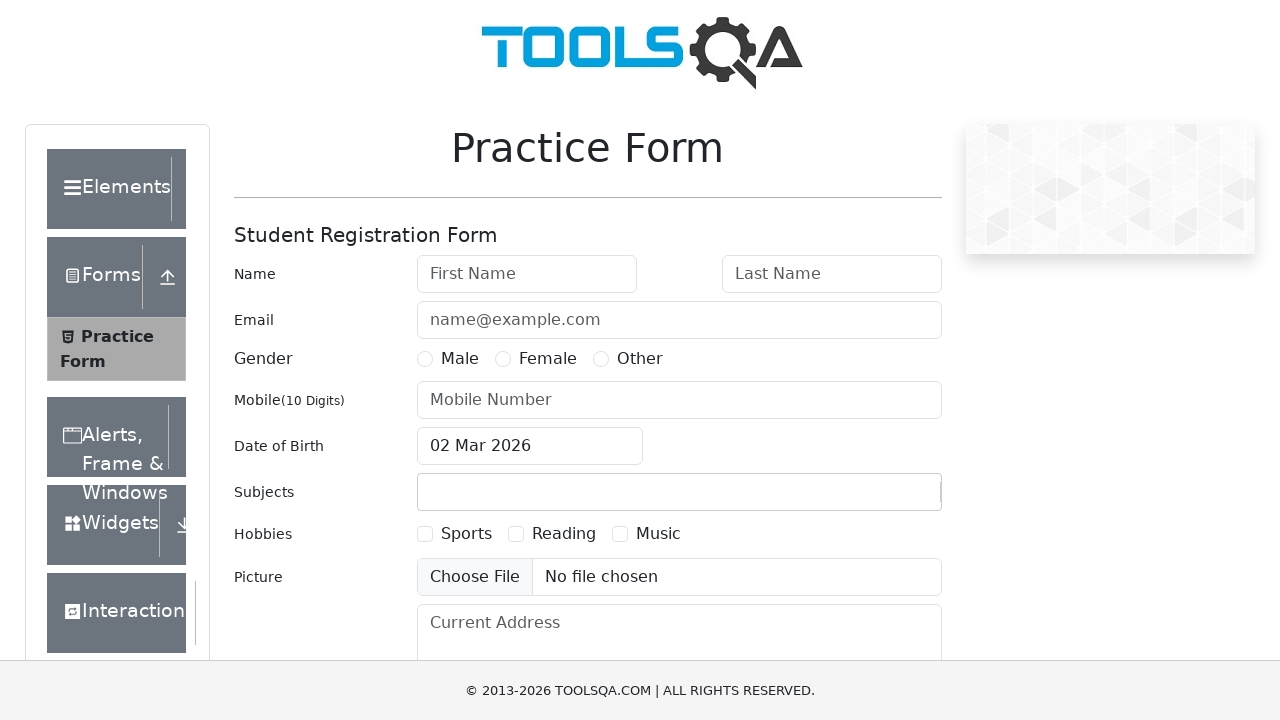

Waited for Practice Form title to load
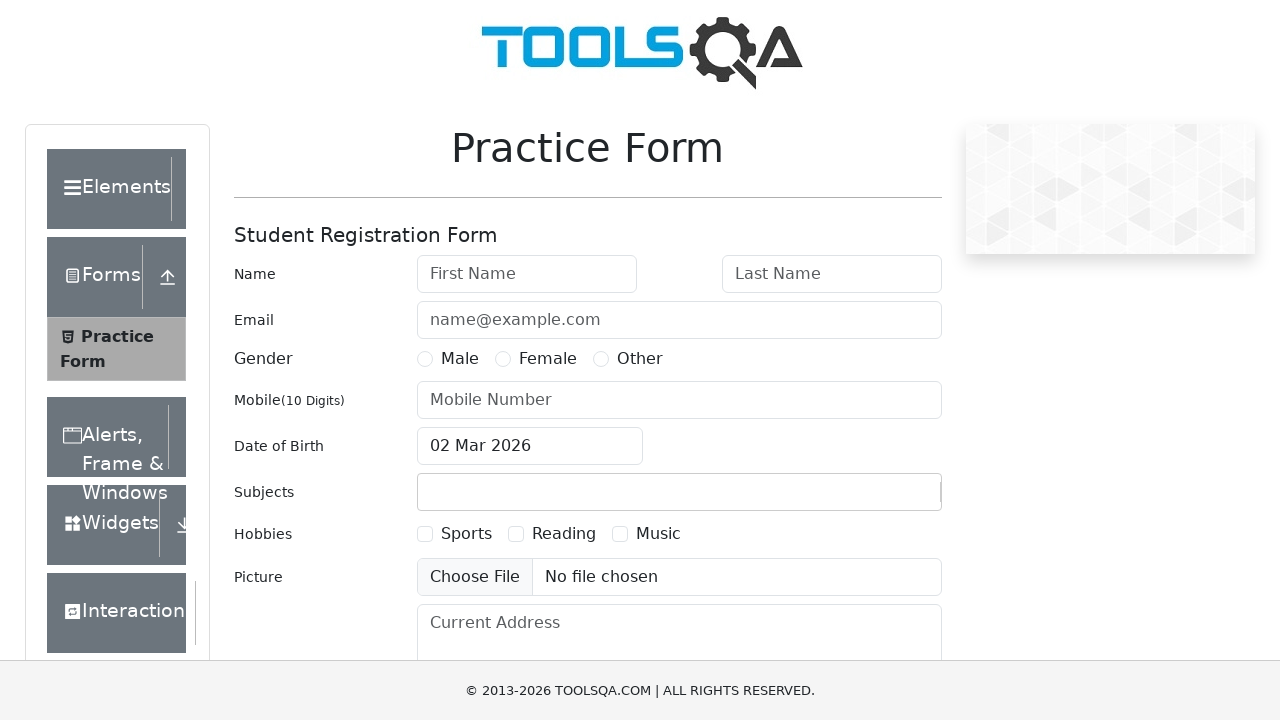

Verified Practice Form title is visible
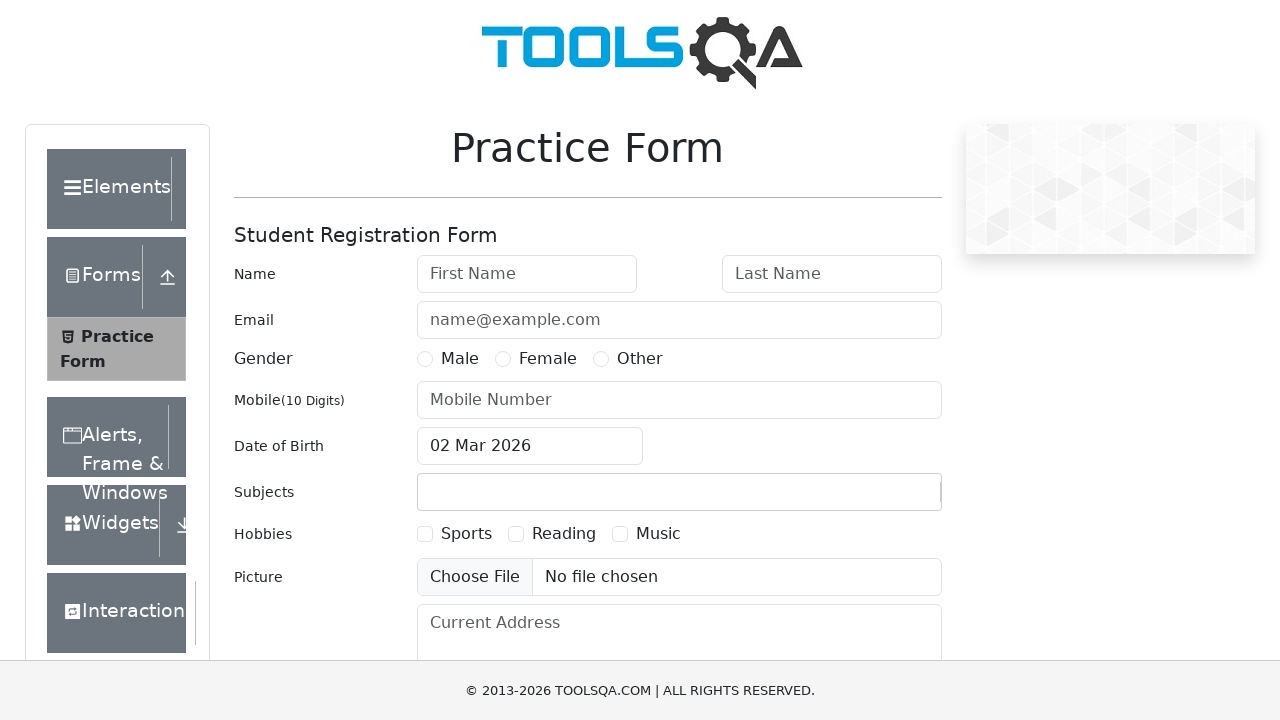

Verified Student Registration Form title is visible
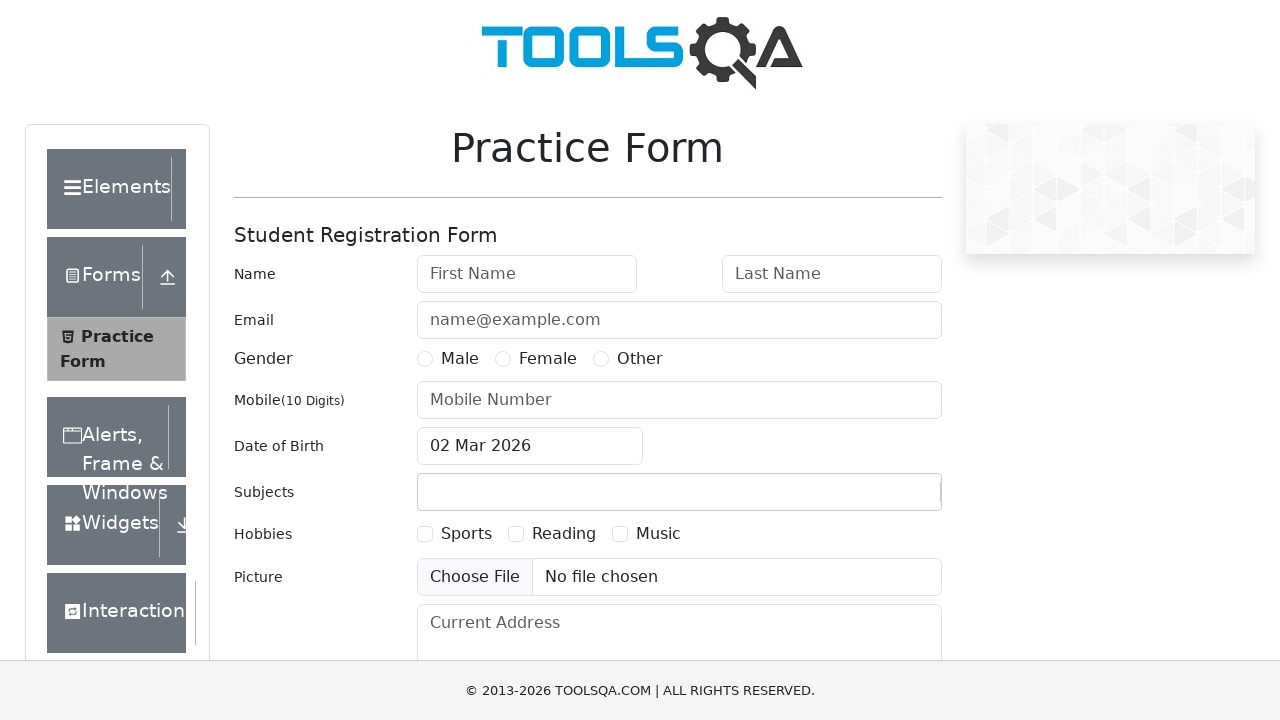

Verified First Name field is visible
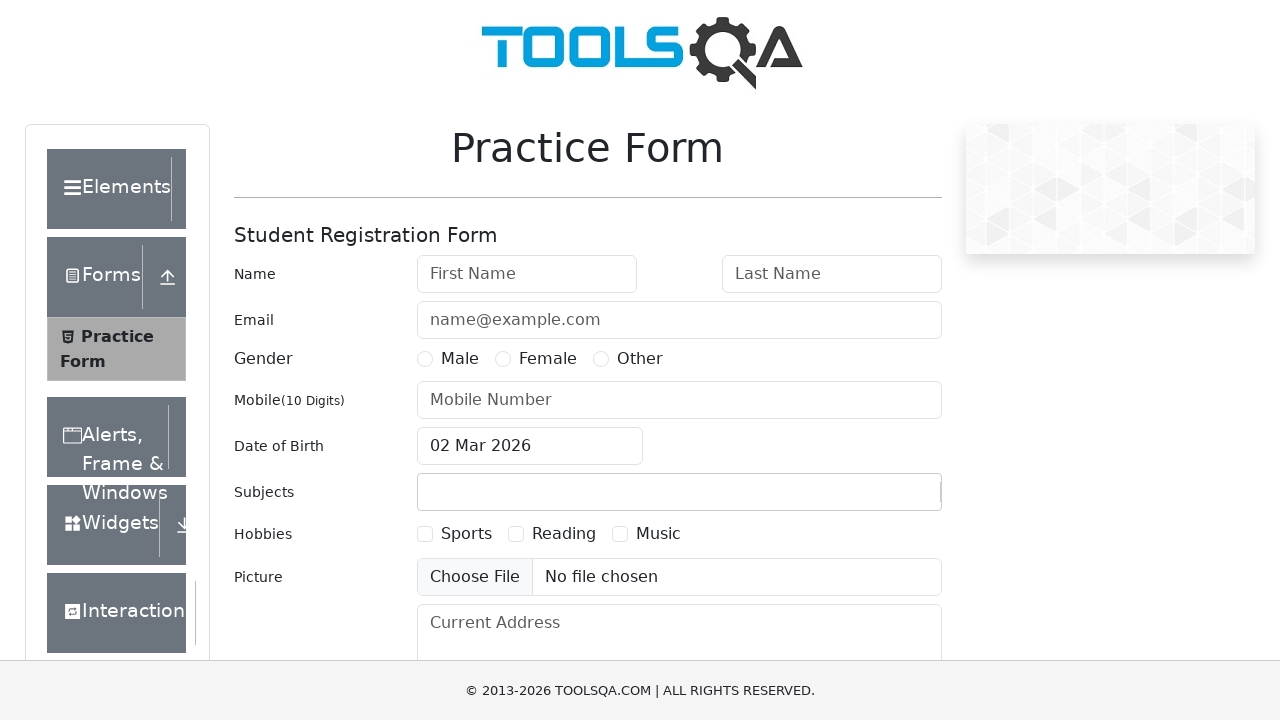

Verified Last Name field is visible
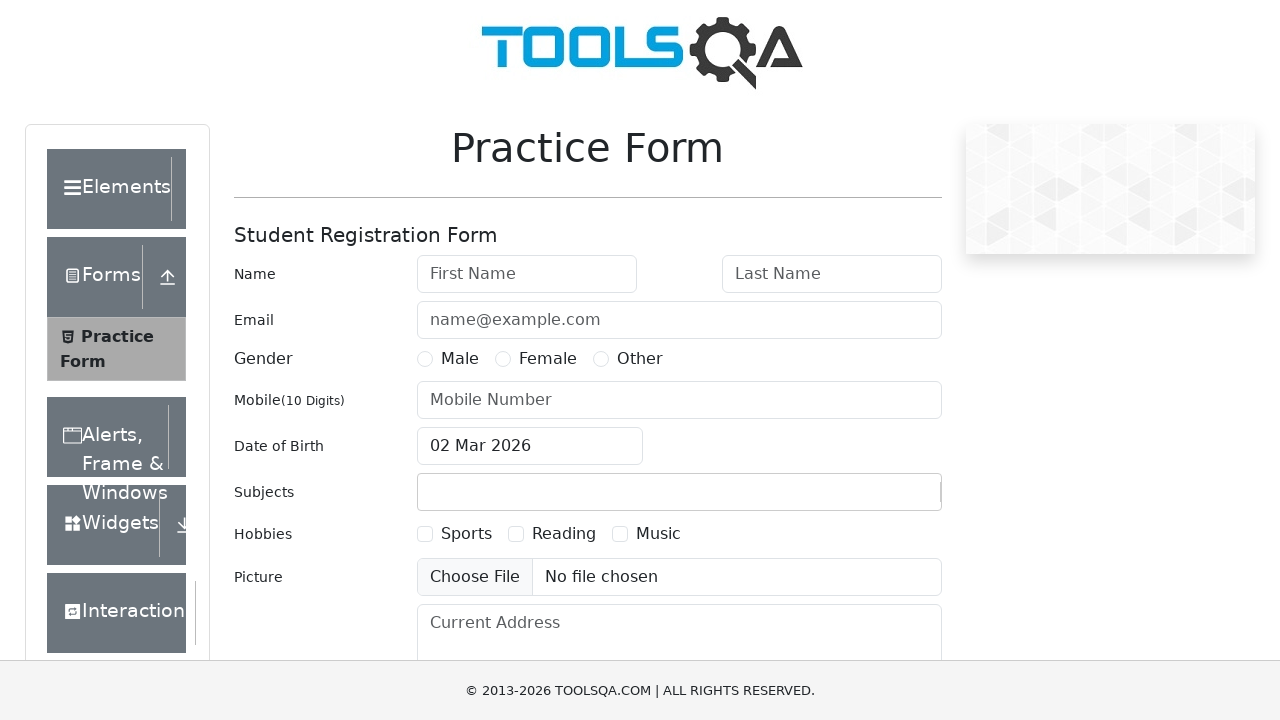

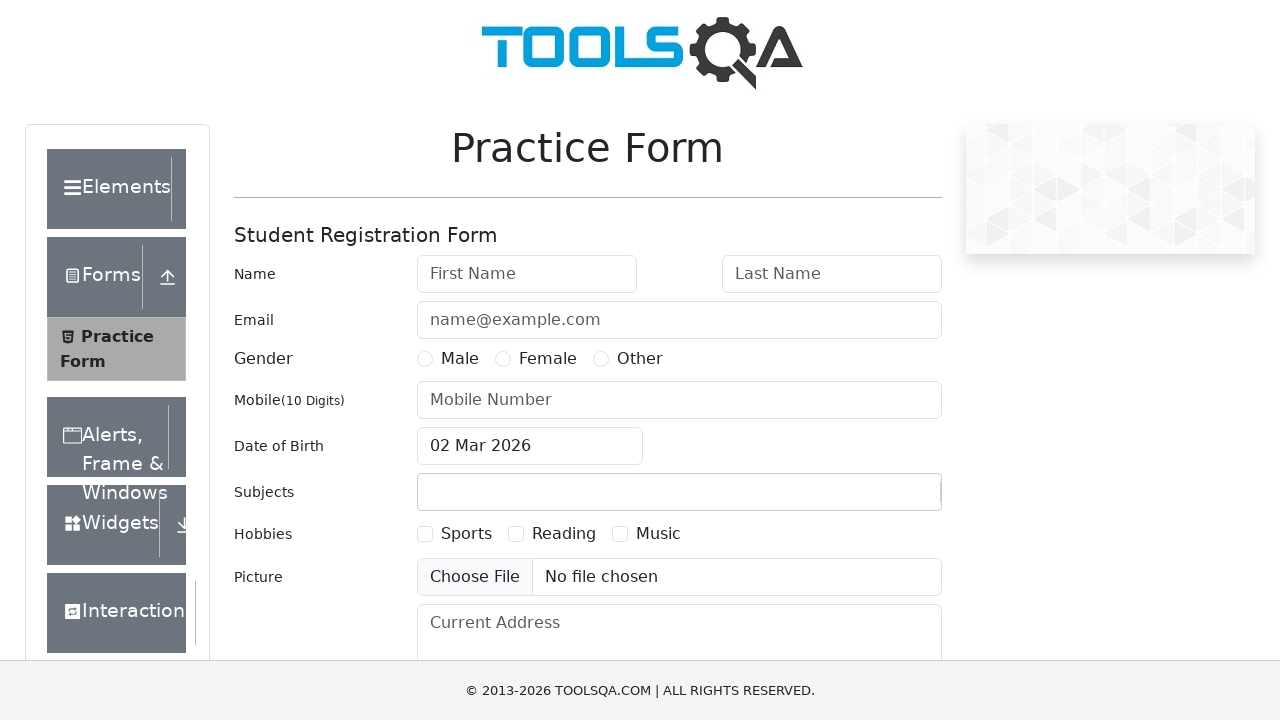